Tests superhero dropdown selection by selecting Captain America option by value

Starting URL: https://letcode.in/dropdowns

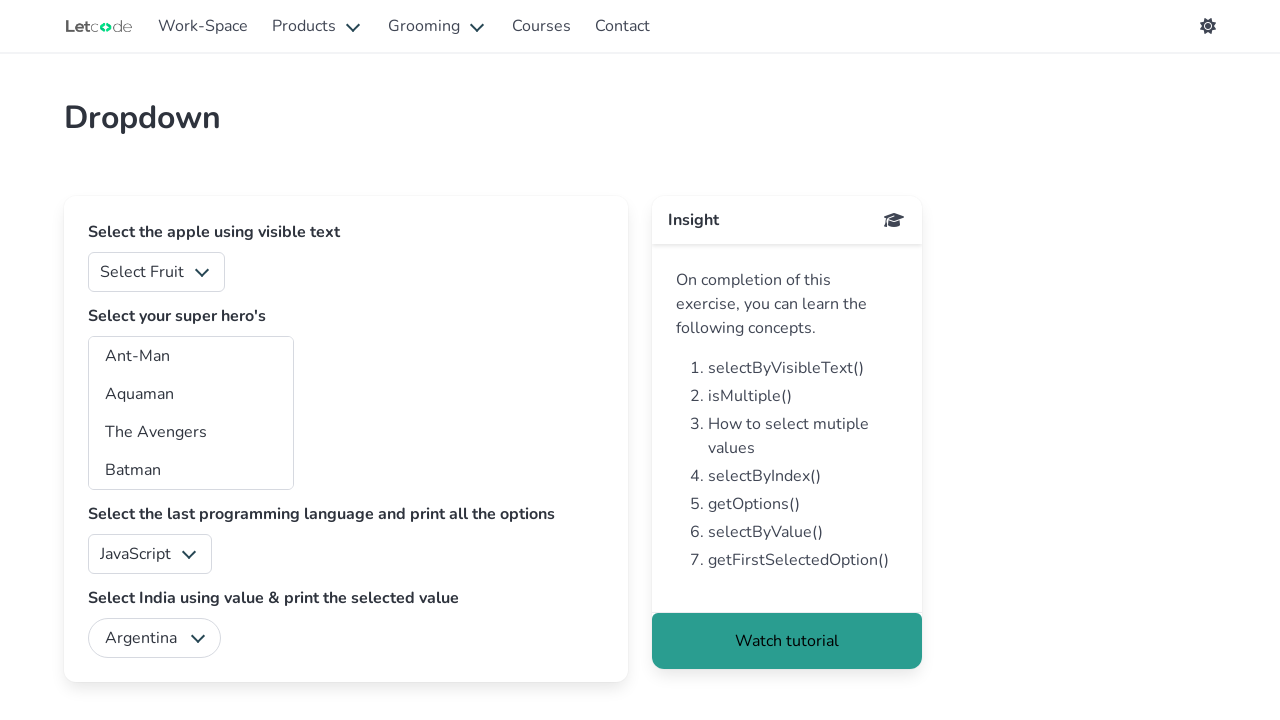

Selected 'Captain America' option by value 'ca' from superheros dropdown on #superheros
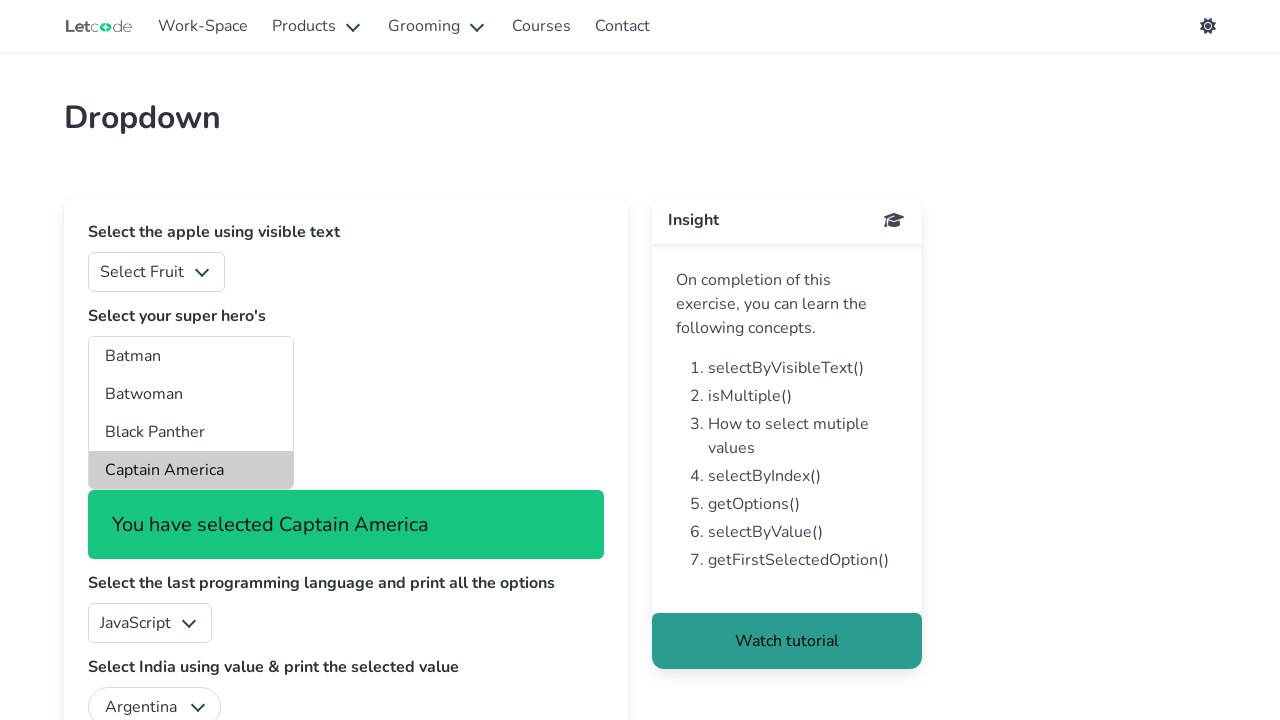

Result message became visible after dropdown selection
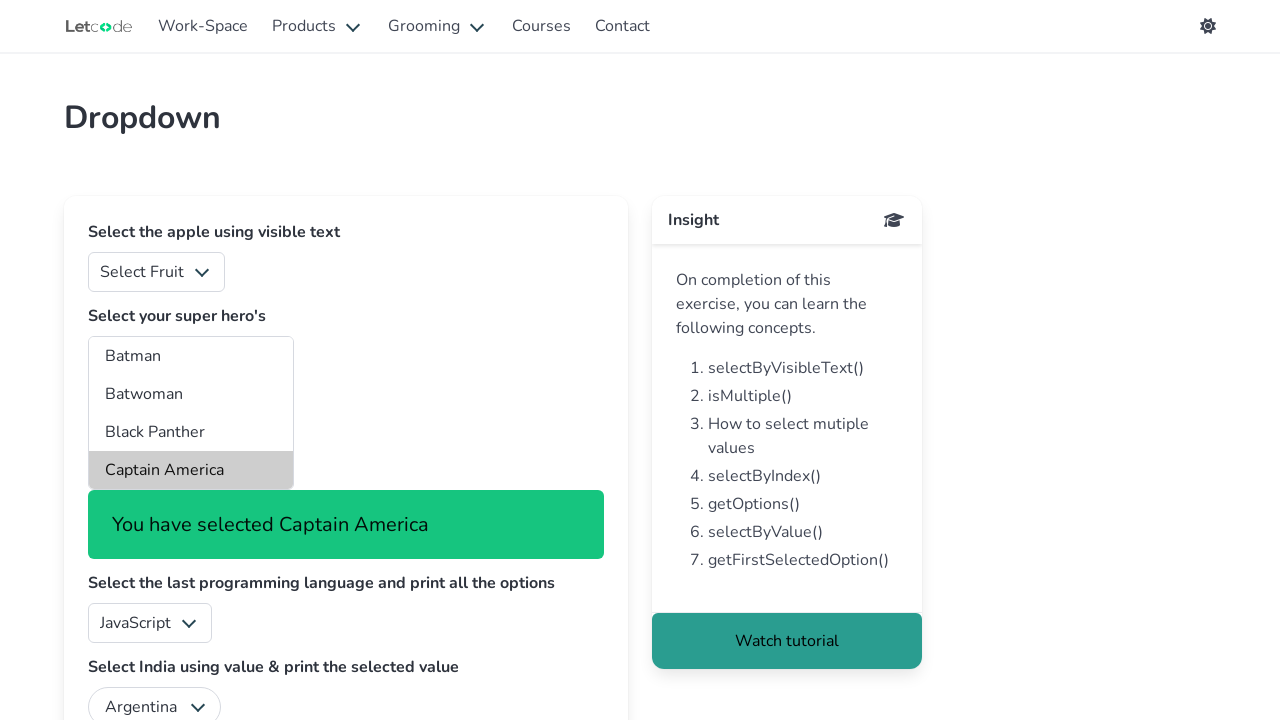

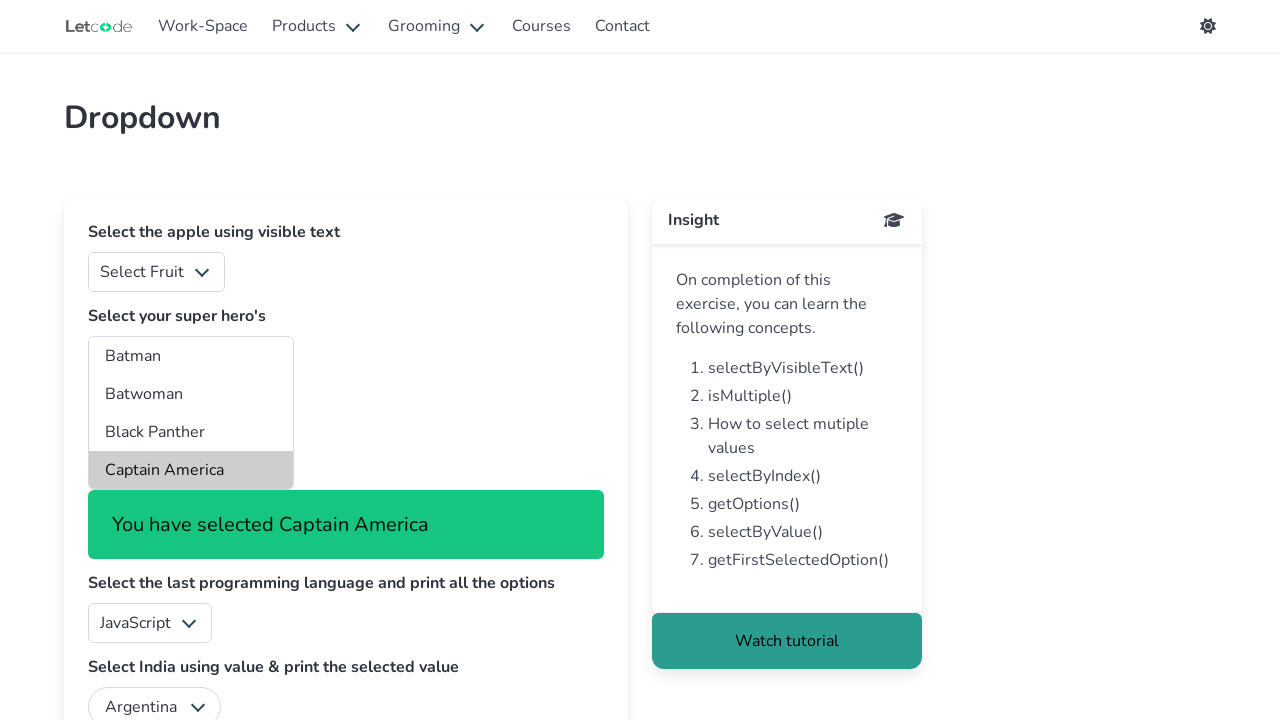